Tests Entry Ad popup by navigating to the page and closing the modal

Starting URL: https://the-internet.herokuapp.com/

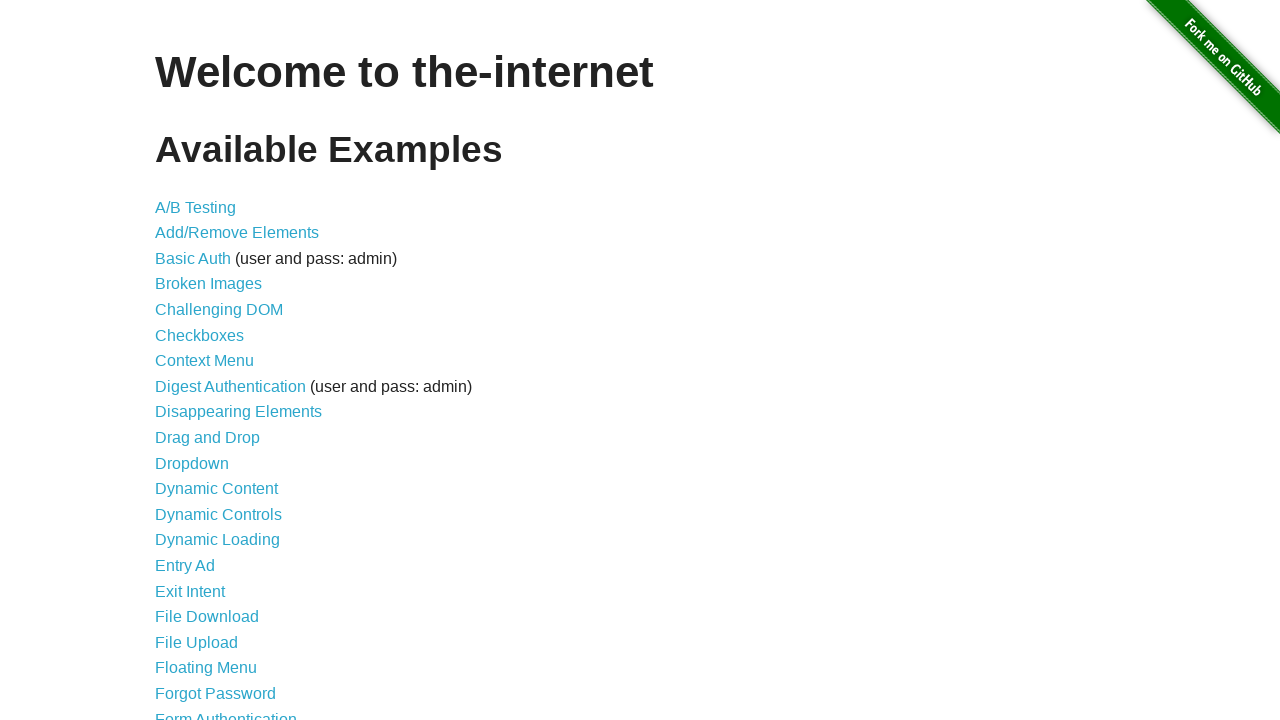

Clicked on Entry Ad link in the navigation menu at (185, 566) on xpath=//*[@id='content']/ul/li[15]/a
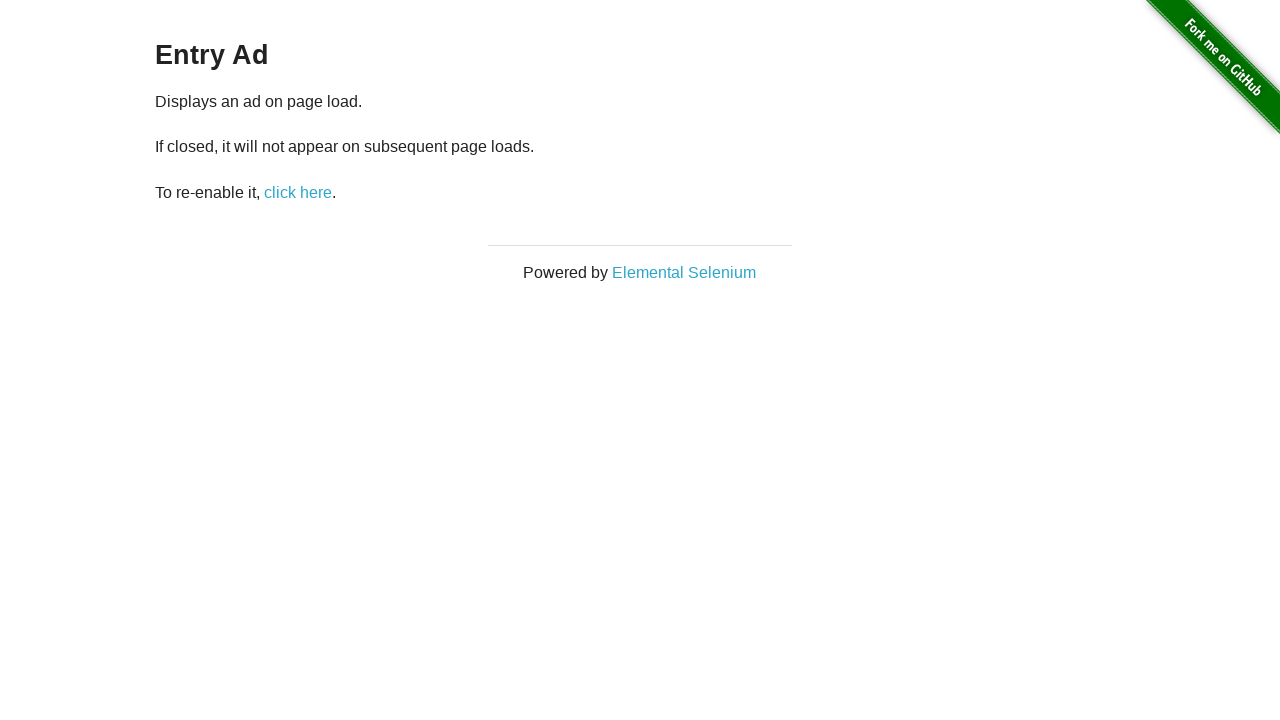

Entry Ad modal popup appeared on the page
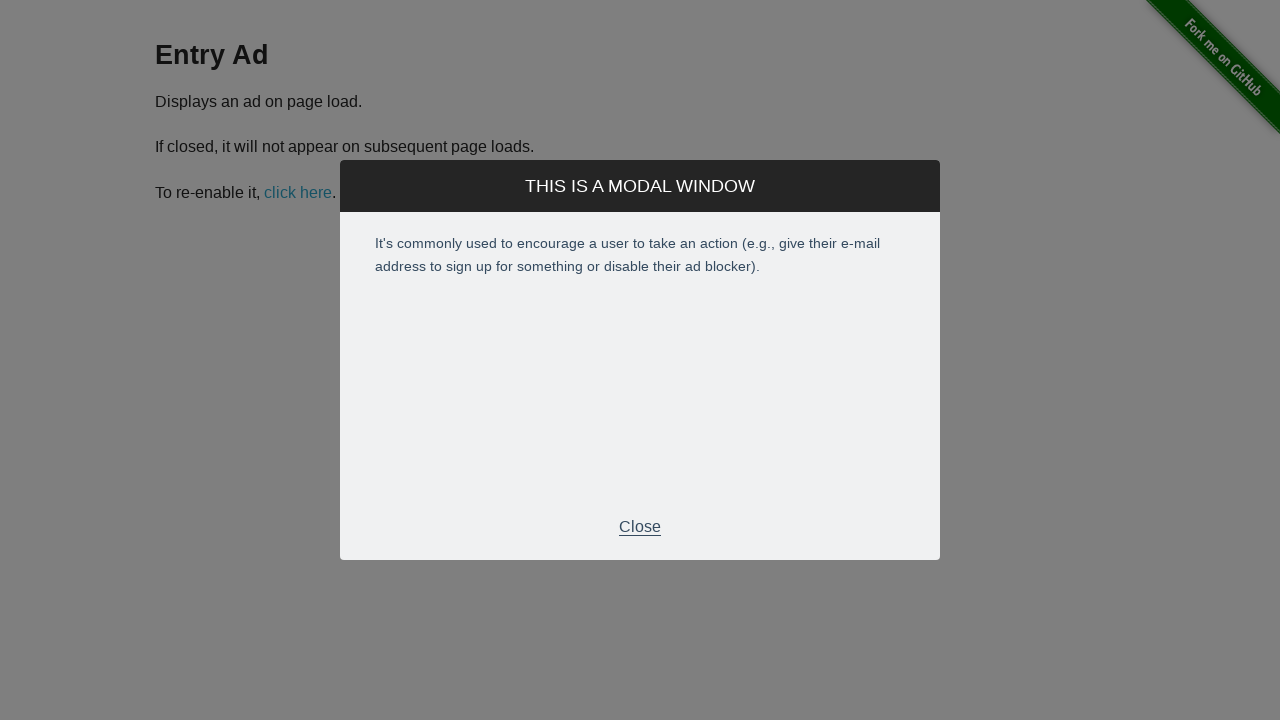

Closed the Entry Ad modal by clicking the close button at (640, 527) on xpath=//*[@id='modal']/div[2]/div[3]/p
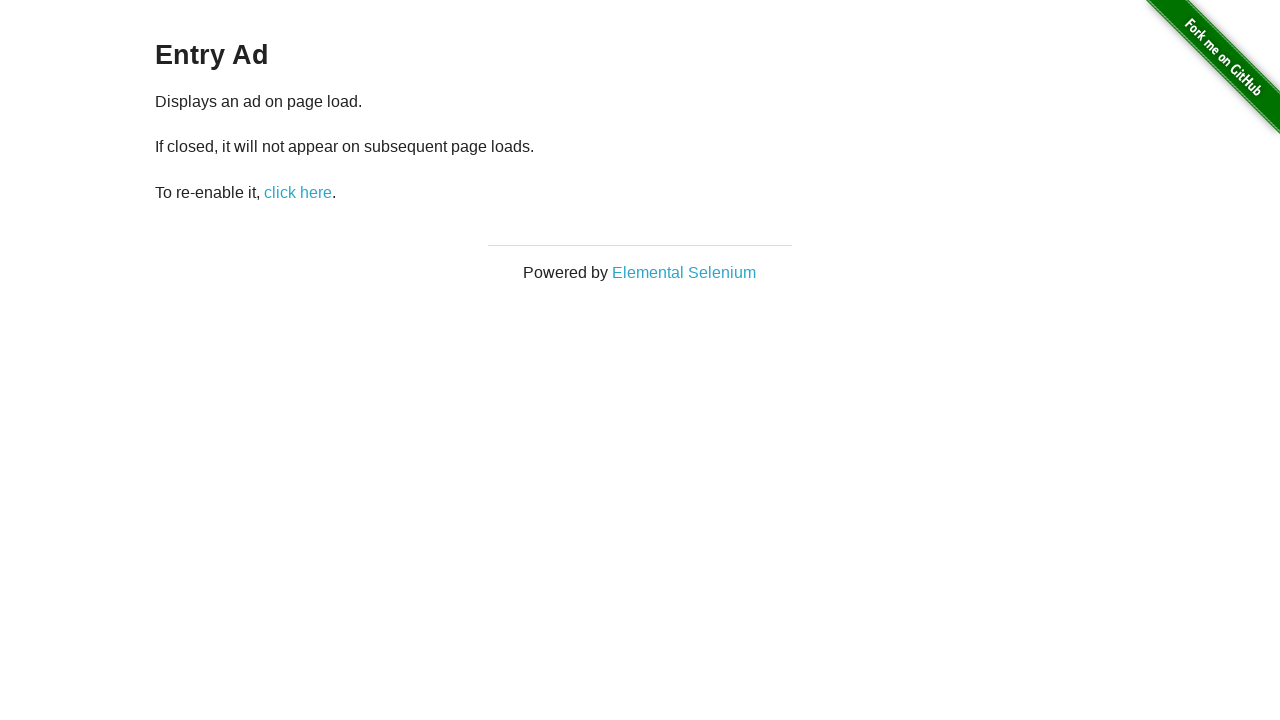

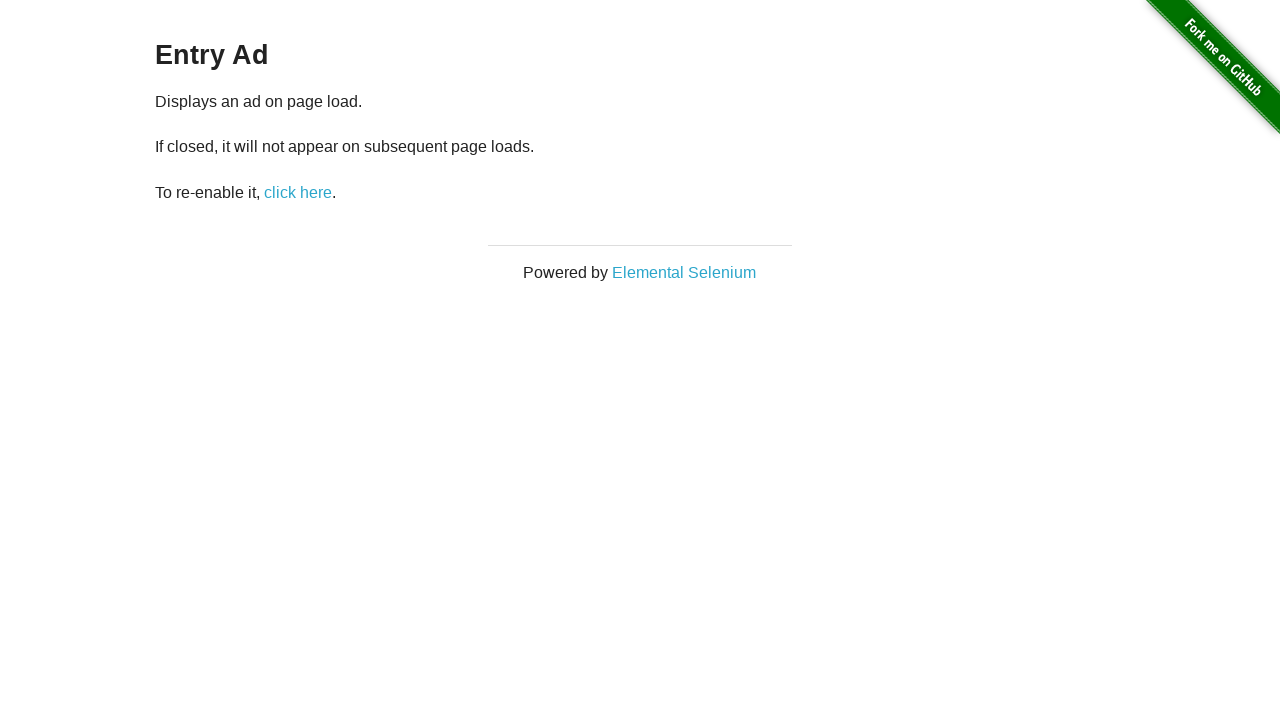